Tests drag and drop functionality on jQuery UI demo page by dragging an element onto a droppable target and verifying the text changes to "Dropped!" after the operation.

Starting URL: http://jqueryui.com/droppable/

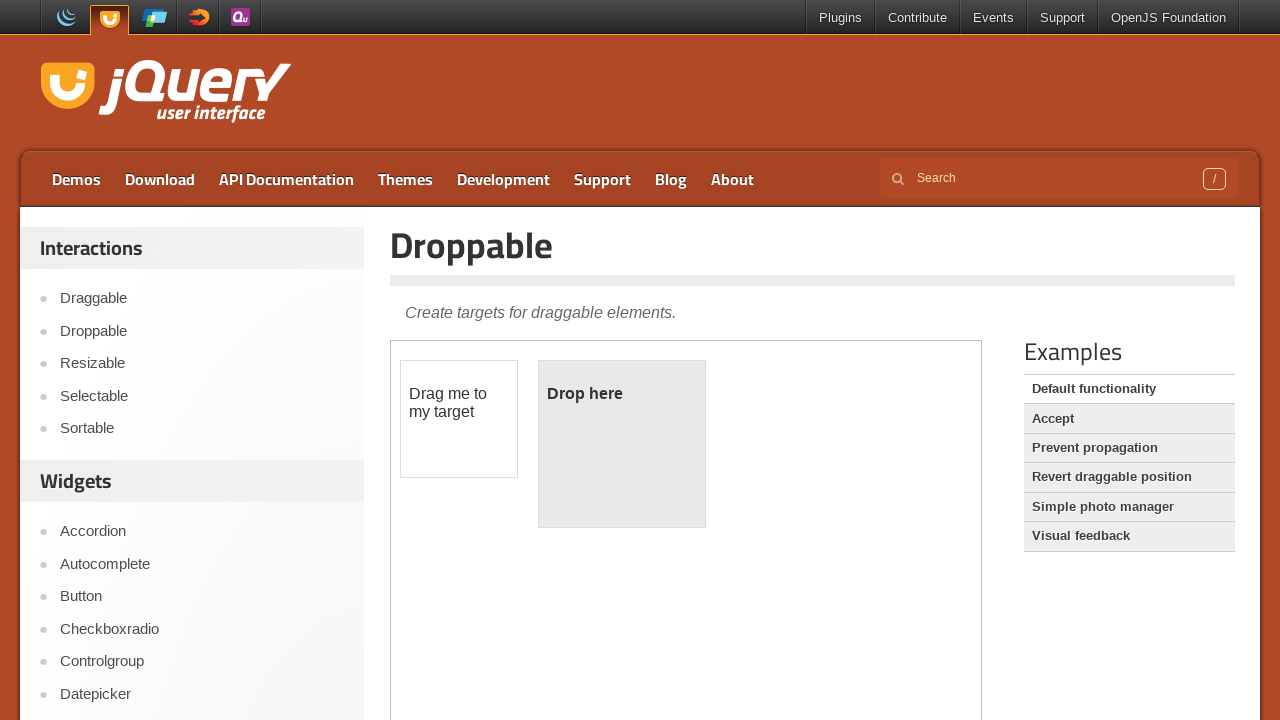

Navigated to jQuery UI droppable demo page
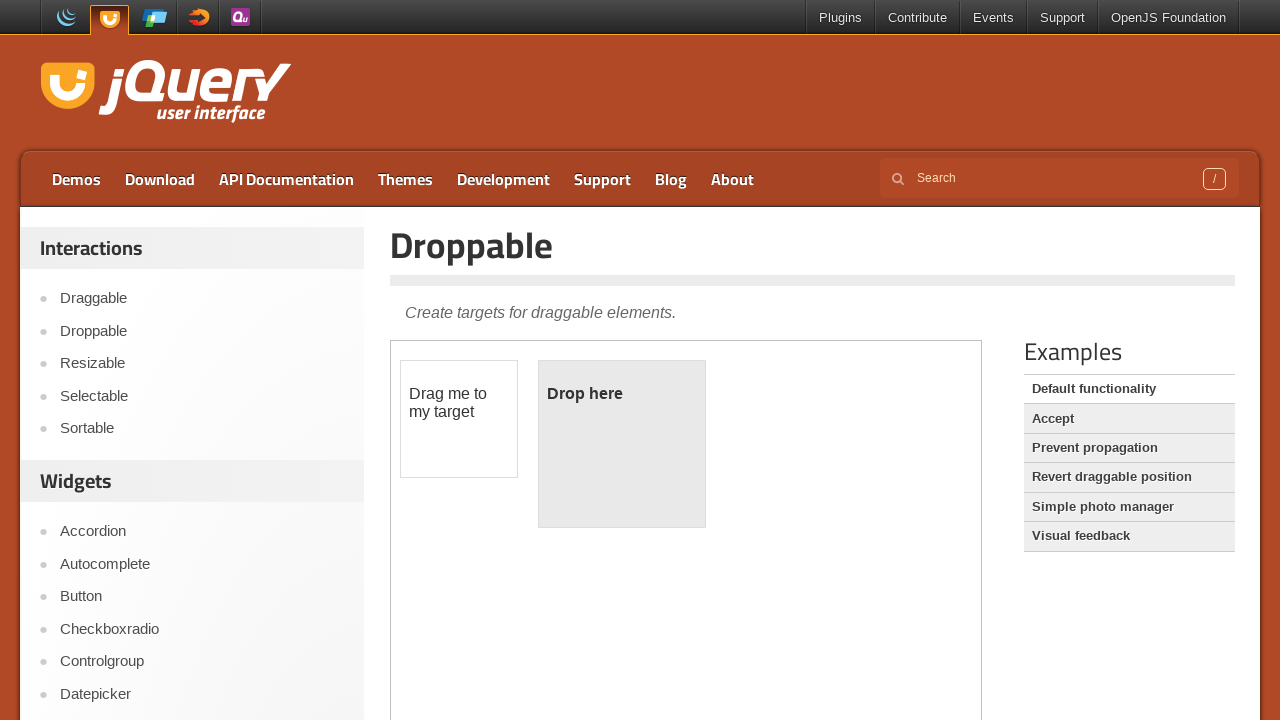

Located the demo iframe
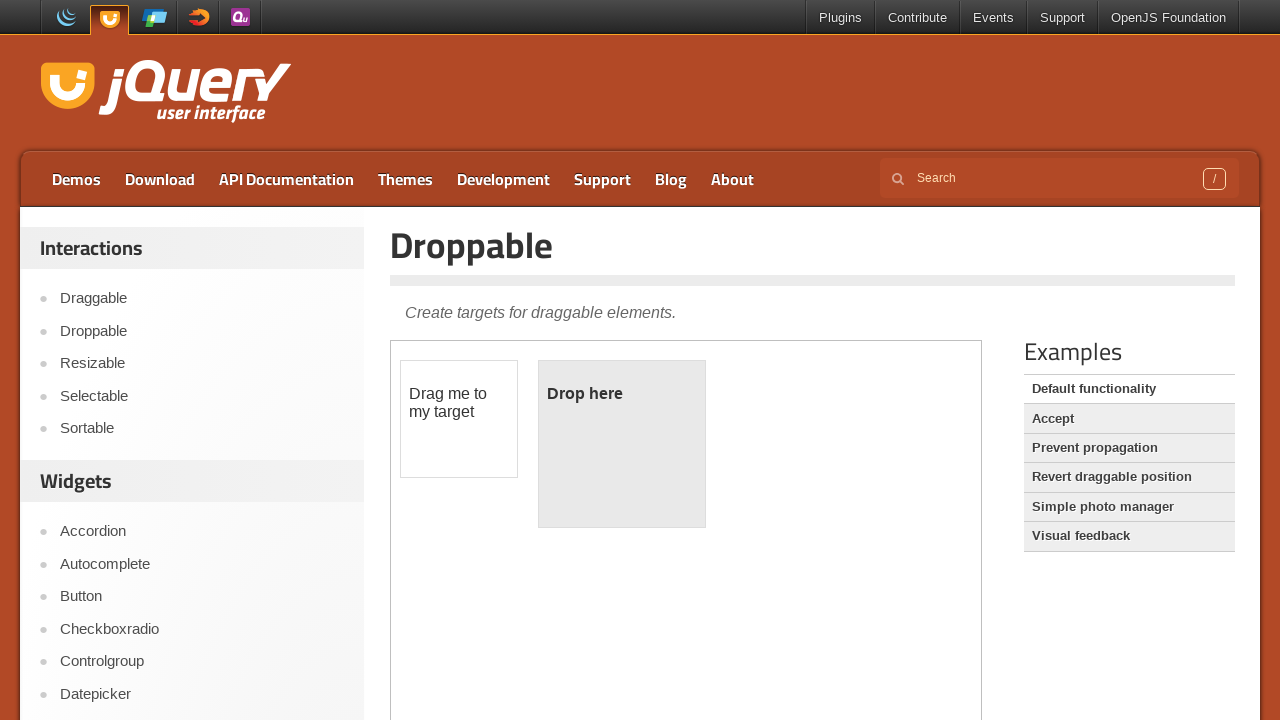

Located the draggable element
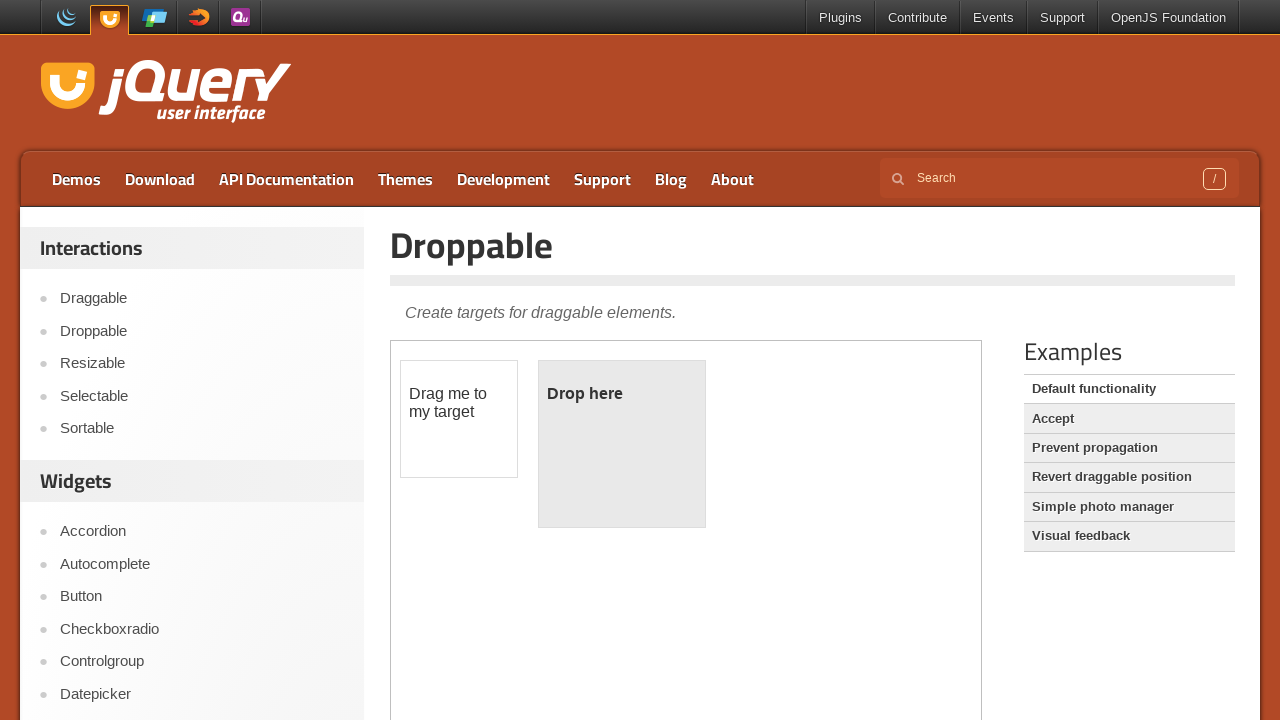

Located the droppable target element
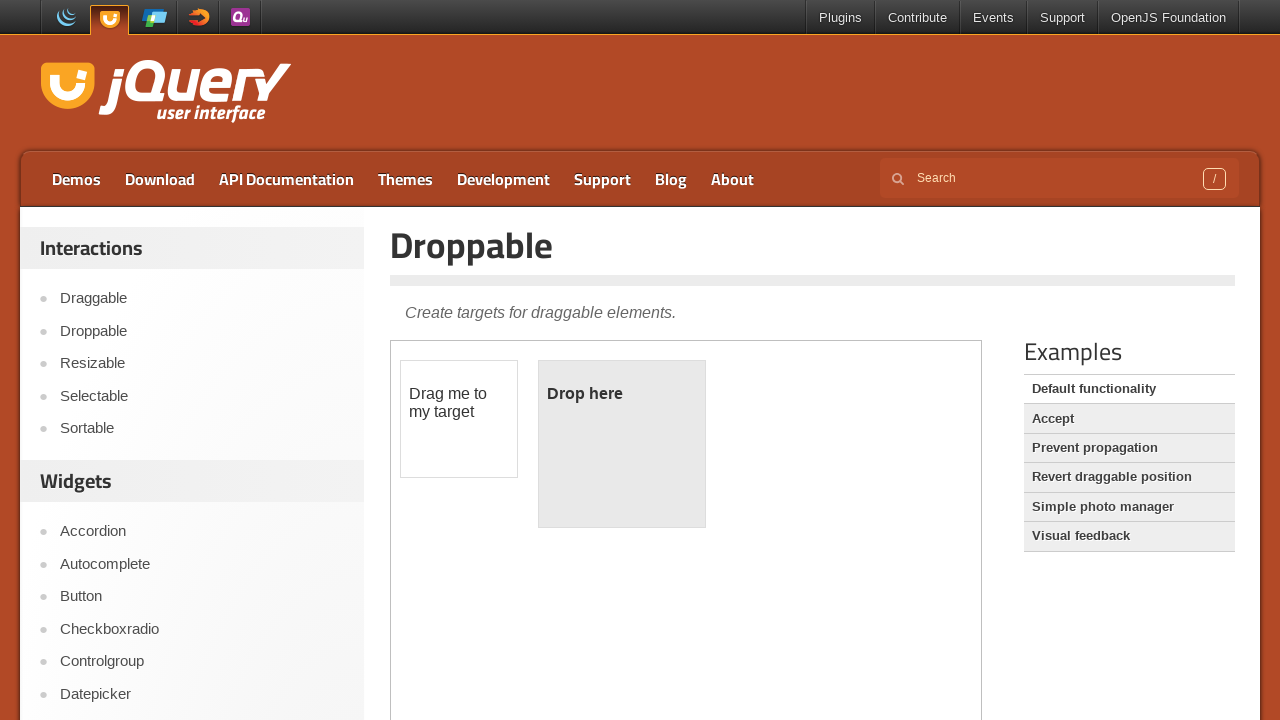

Dragged the draggable element onto the droppable target at (622, 444)
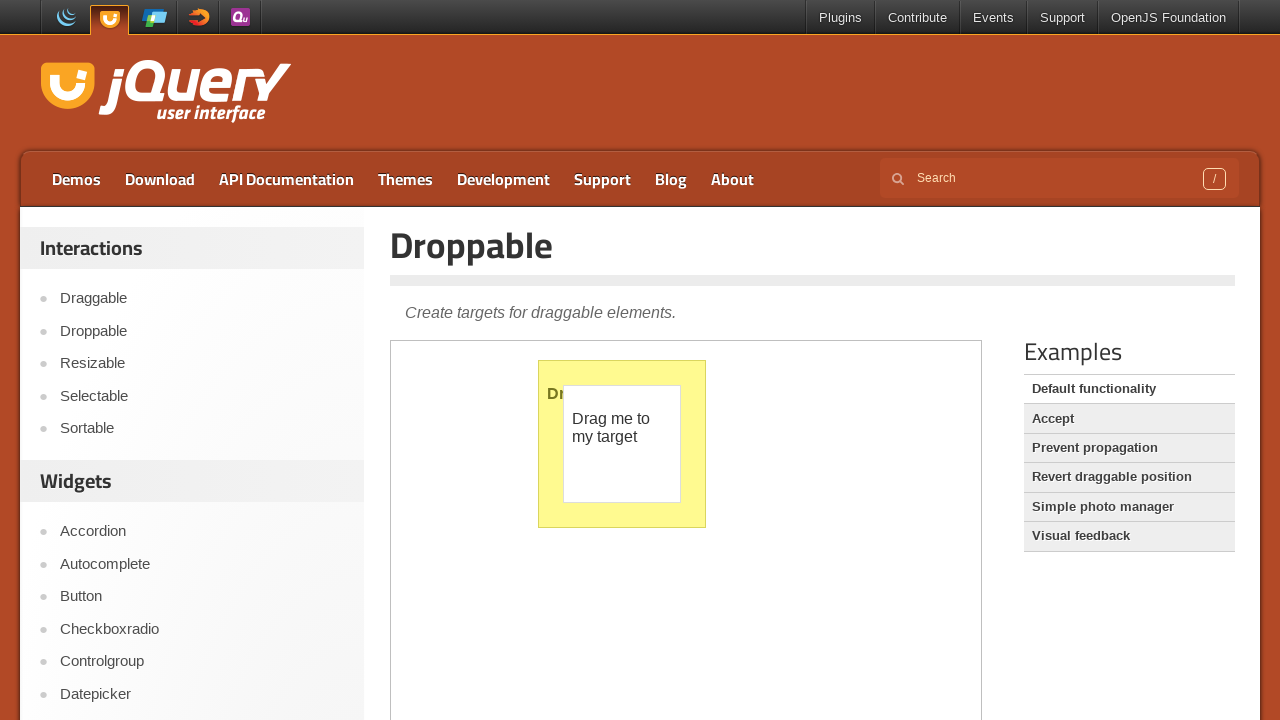

Droppable element is visible
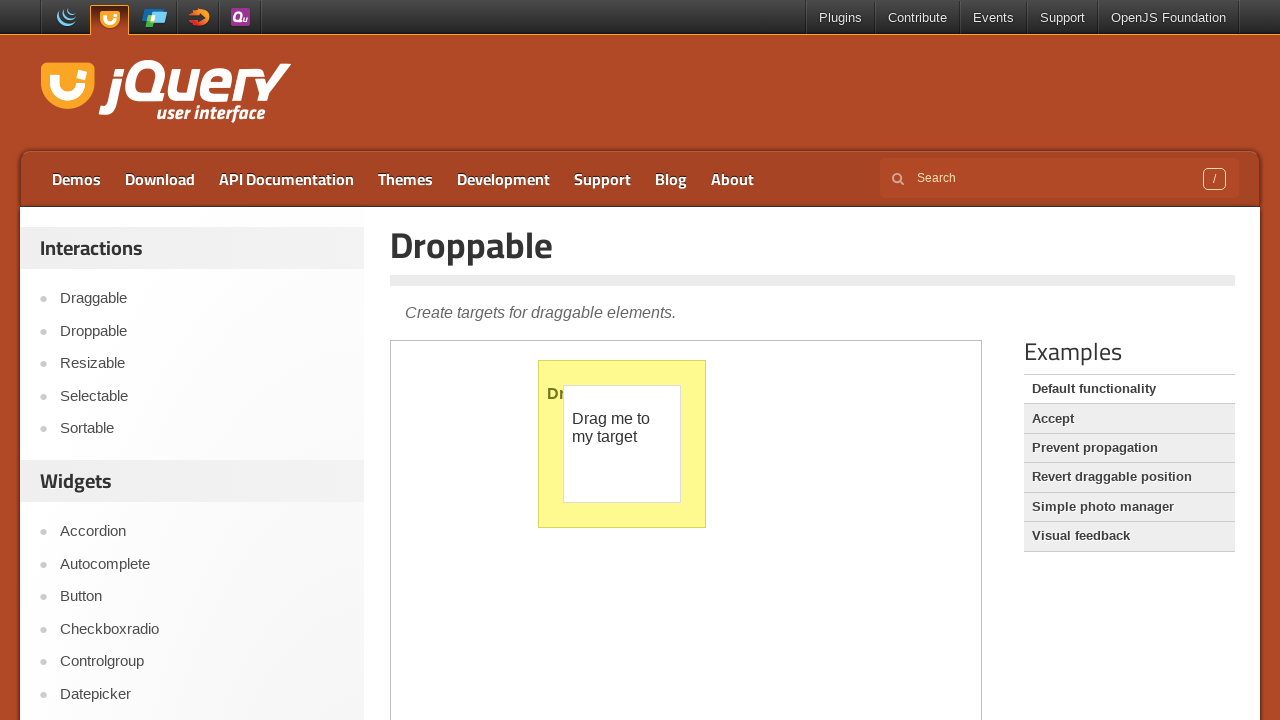

Retrieved inner text: 'Dropped!'
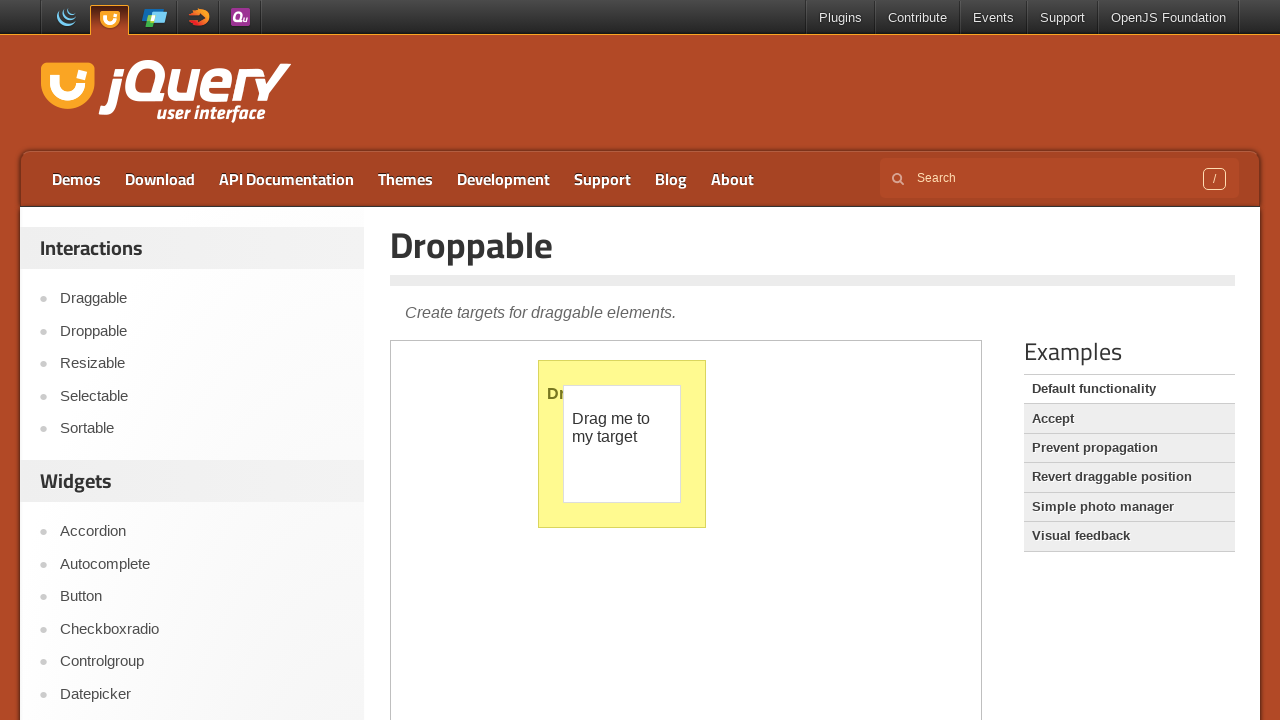

Verified that the droppable element text changed to 'Dropped!'
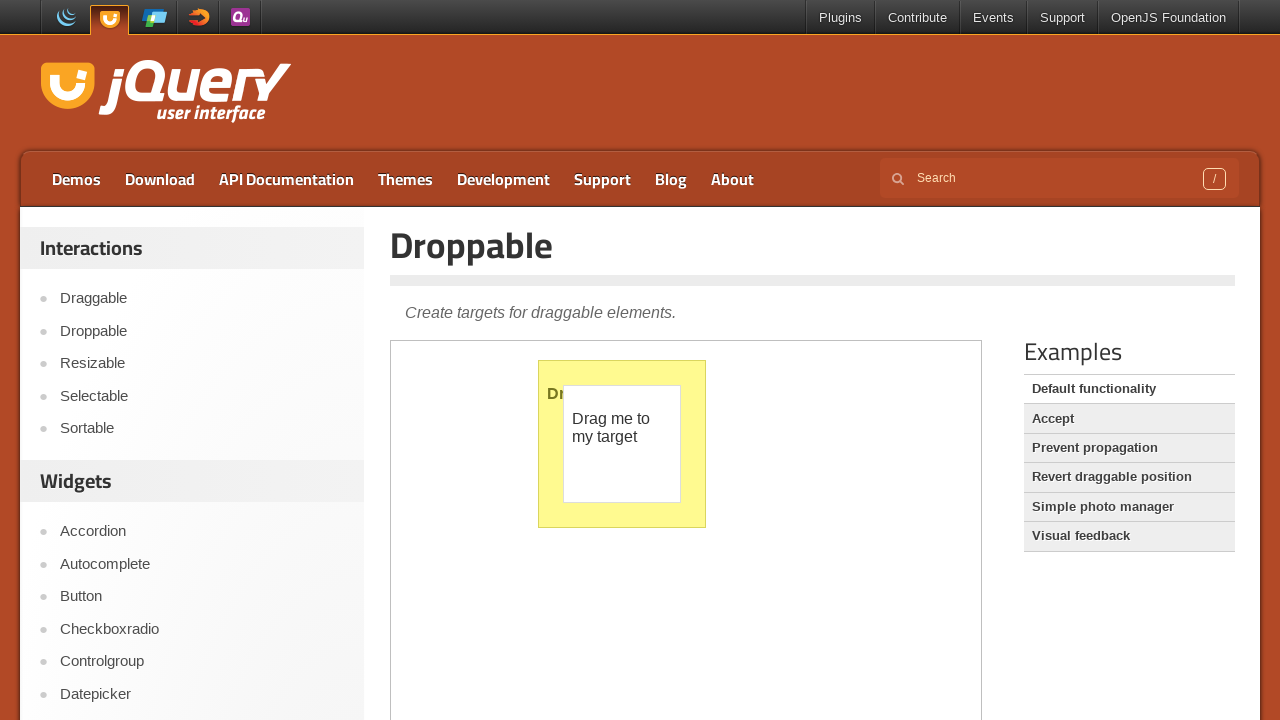

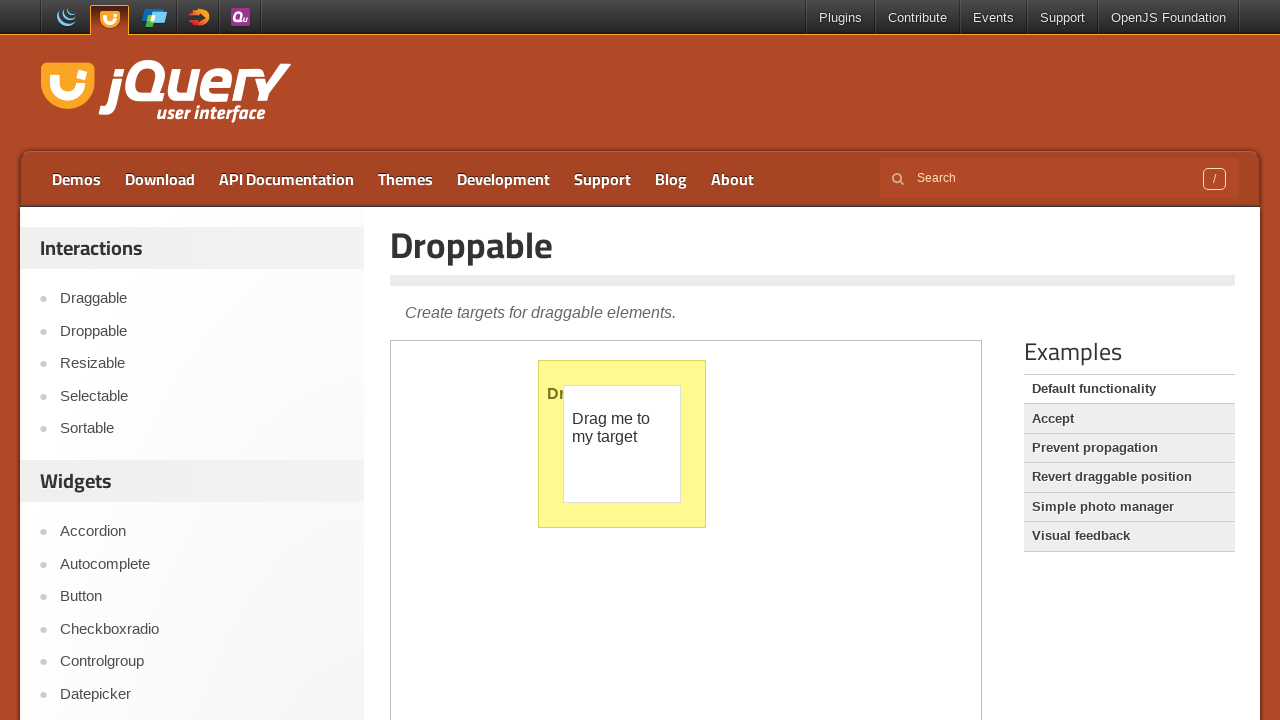